Tests Tinkoff bank website by clicking on the debit card section and verifying the description text about debit cards

Starting URL: https://www.tbank.ru/

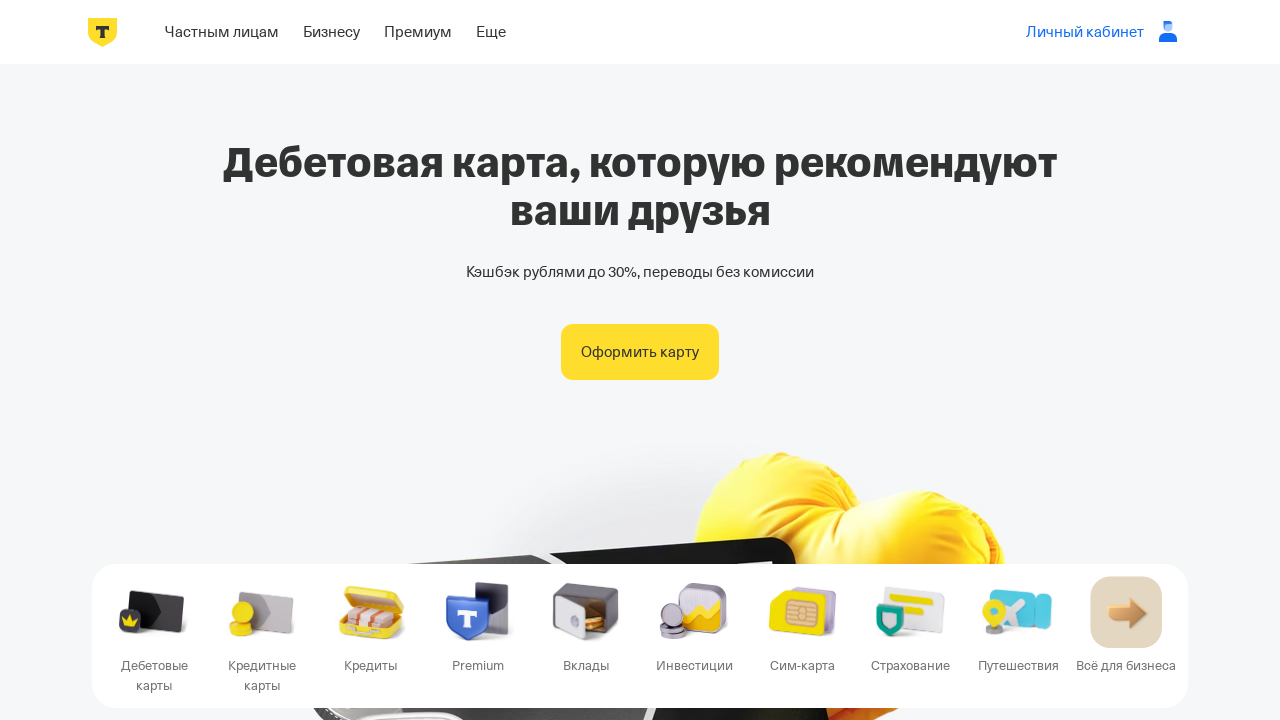

Clicked on the debit card option in the menu at (222, 32) on ul li:first-child a
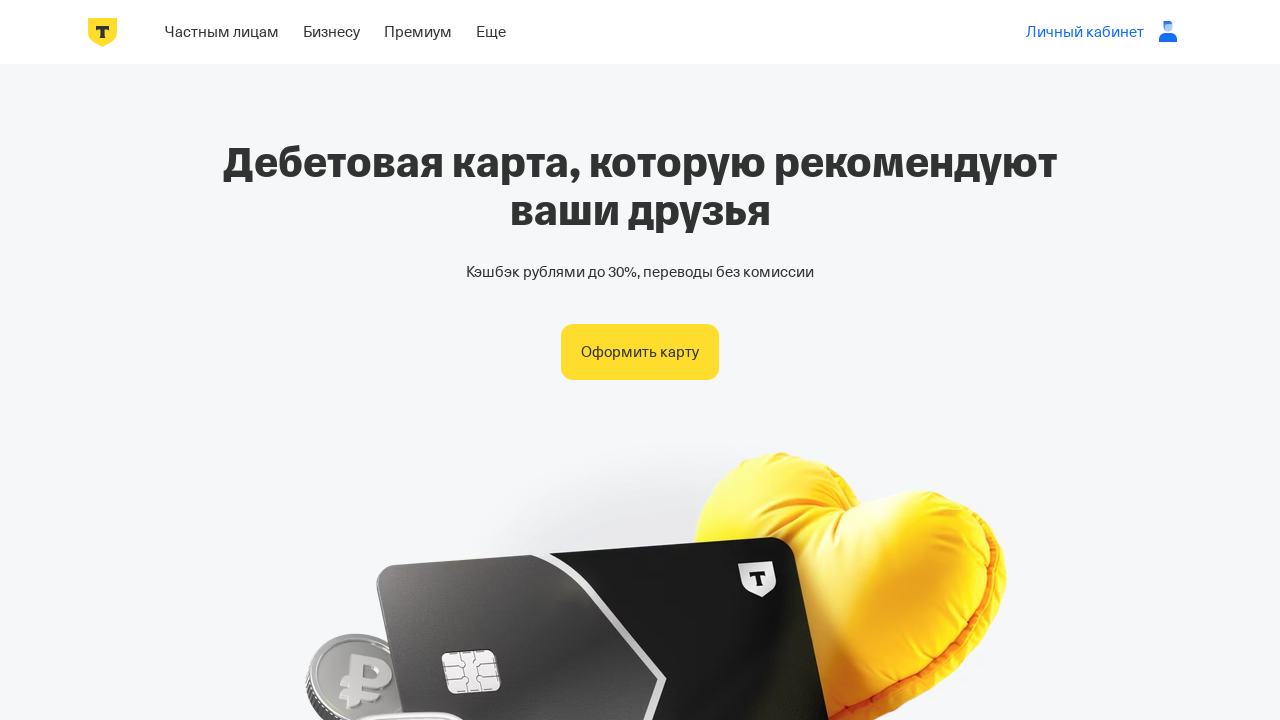

Debit card description text loaded successfully
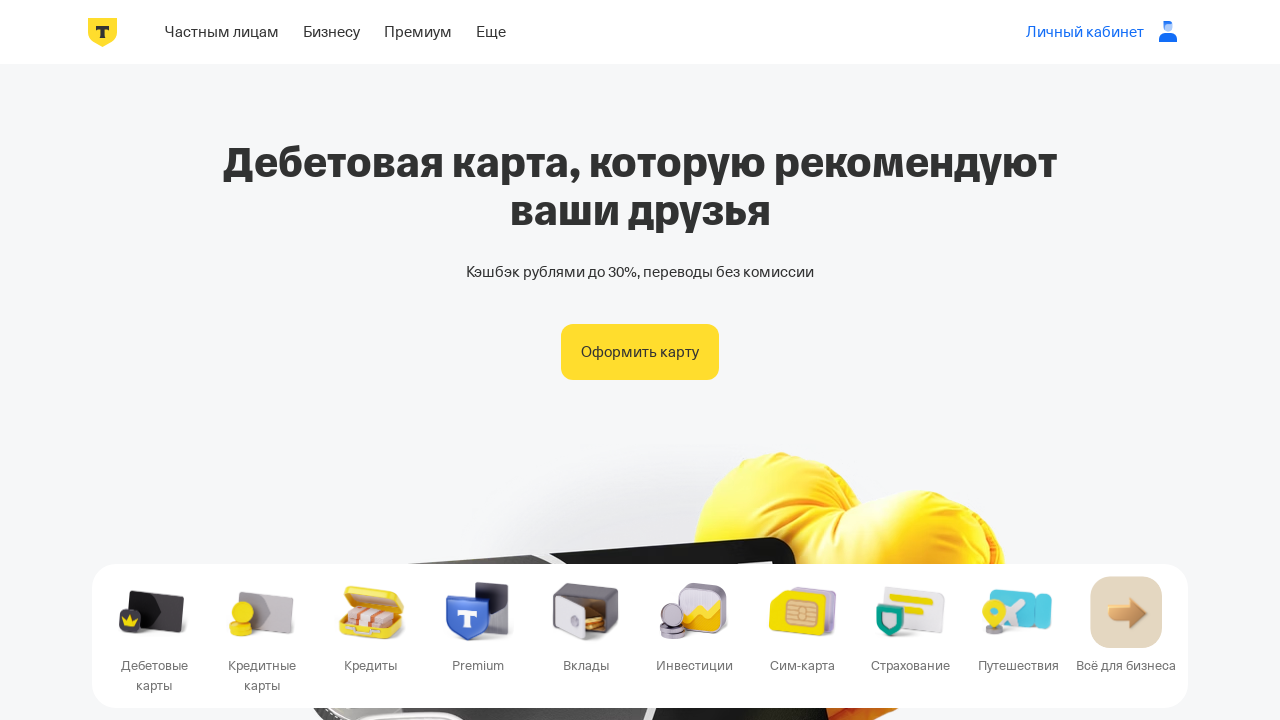

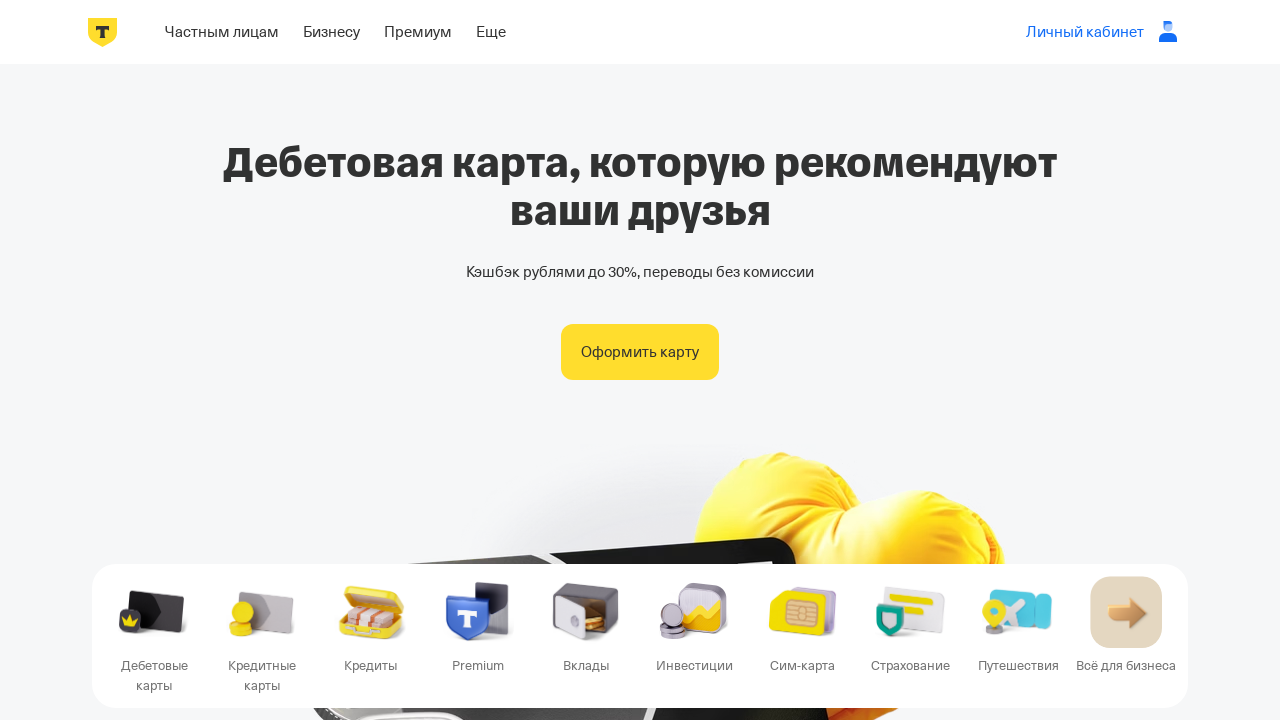